Navigates to the Argentine INDEC statistics page and clicks the download link to initiate a file download.

Starting URL: https://www.indec.gob.ar/indec/web/Nivel4-Tema-3-5-31

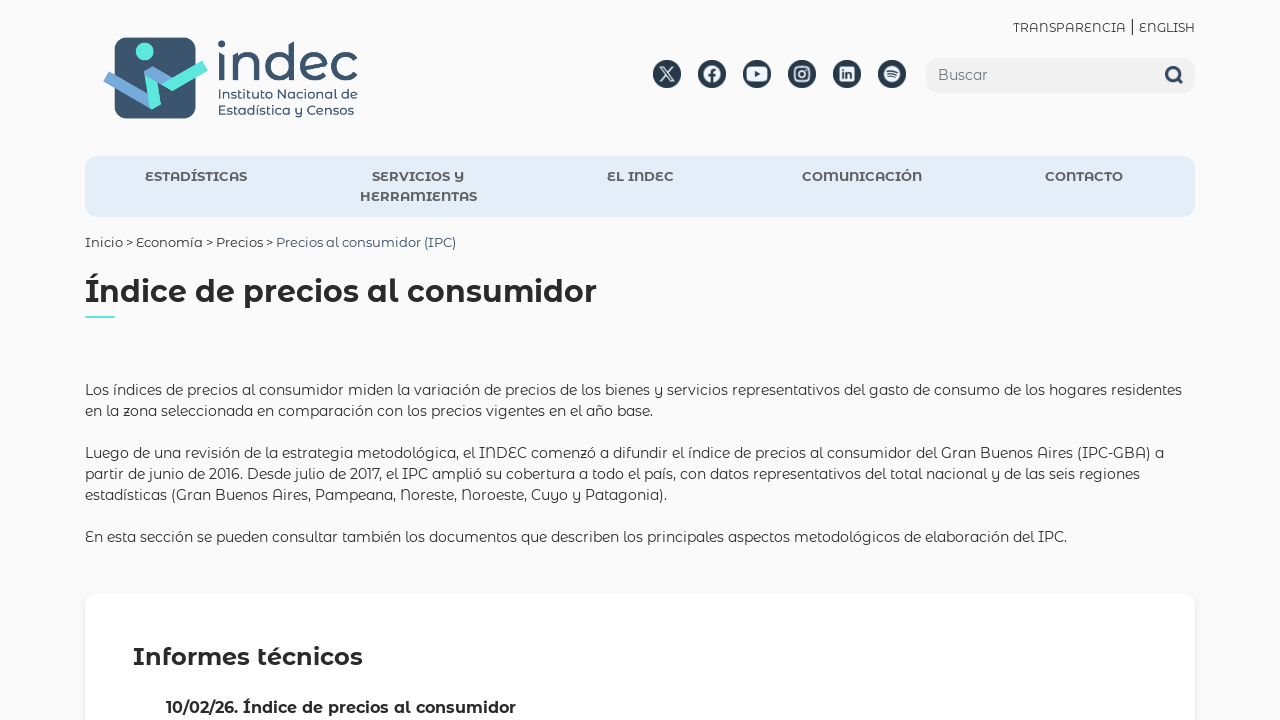

Download link selector became visible on INDEC page
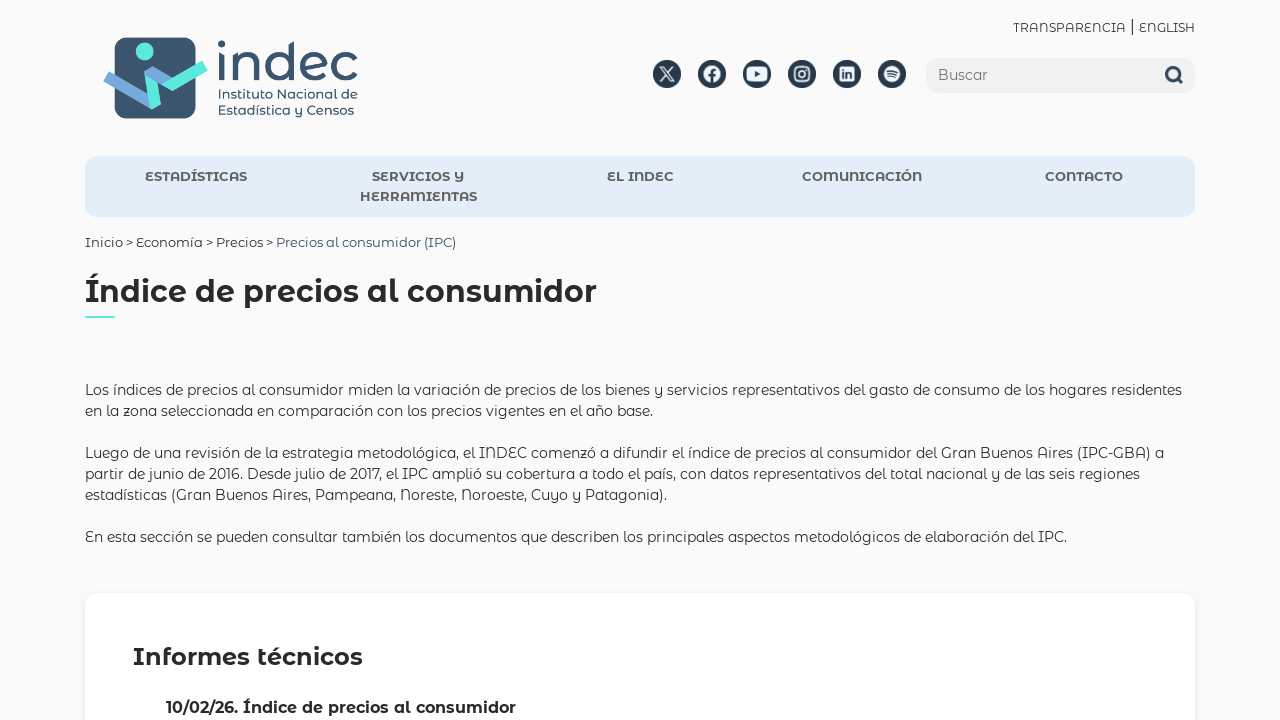

Clicked the download link to initiate file download at (764, 350) on xpath=//*[@id="1"]/div[2]/div[1]/div[2]/div/div/a
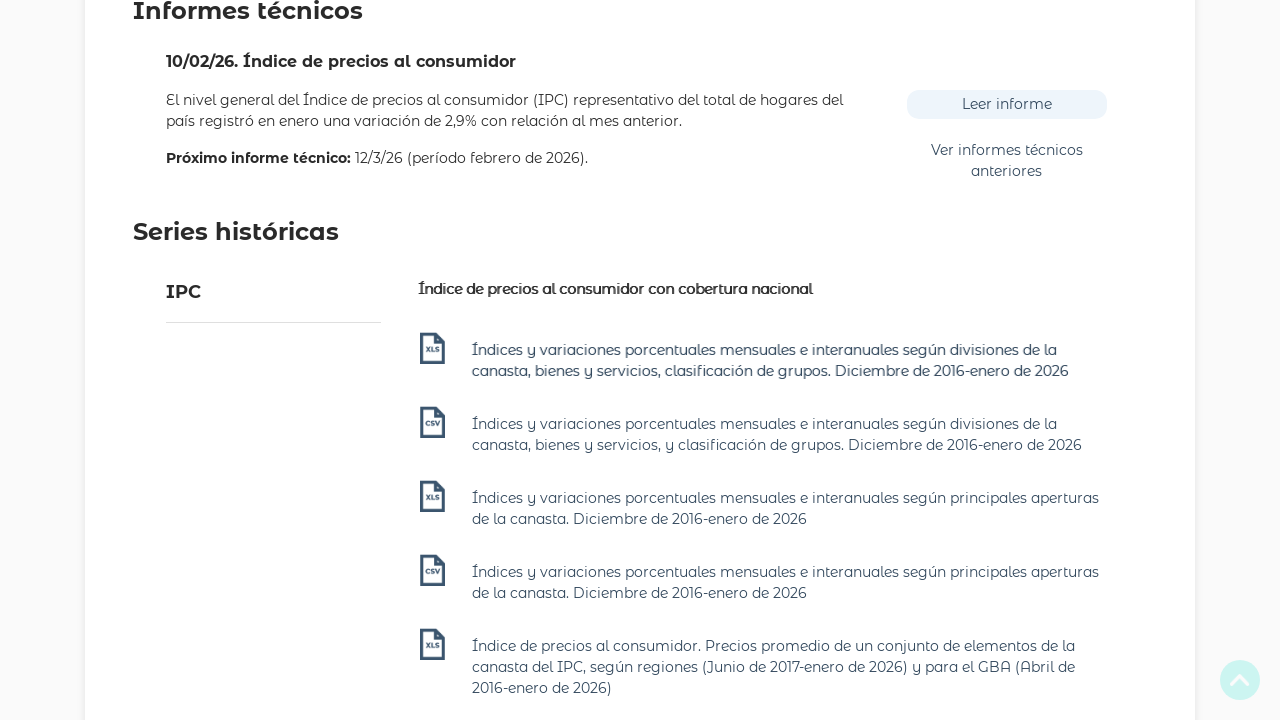

Waited 2 seconds for download to start
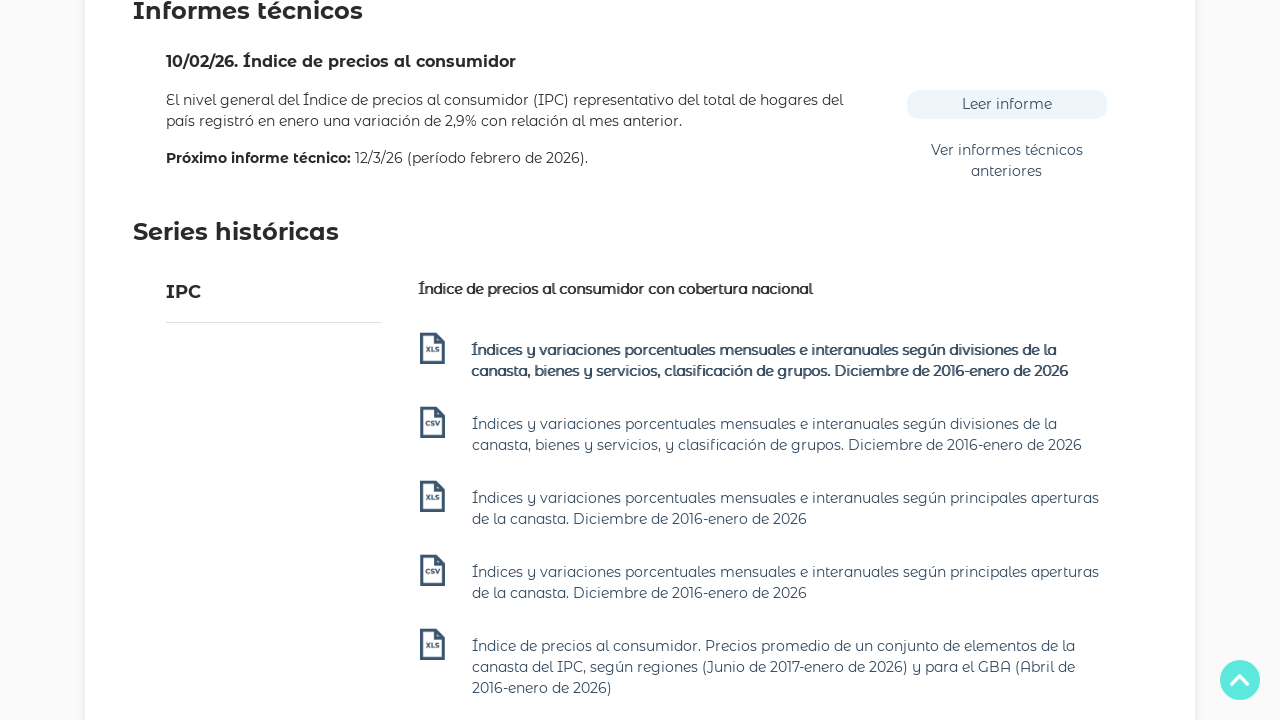

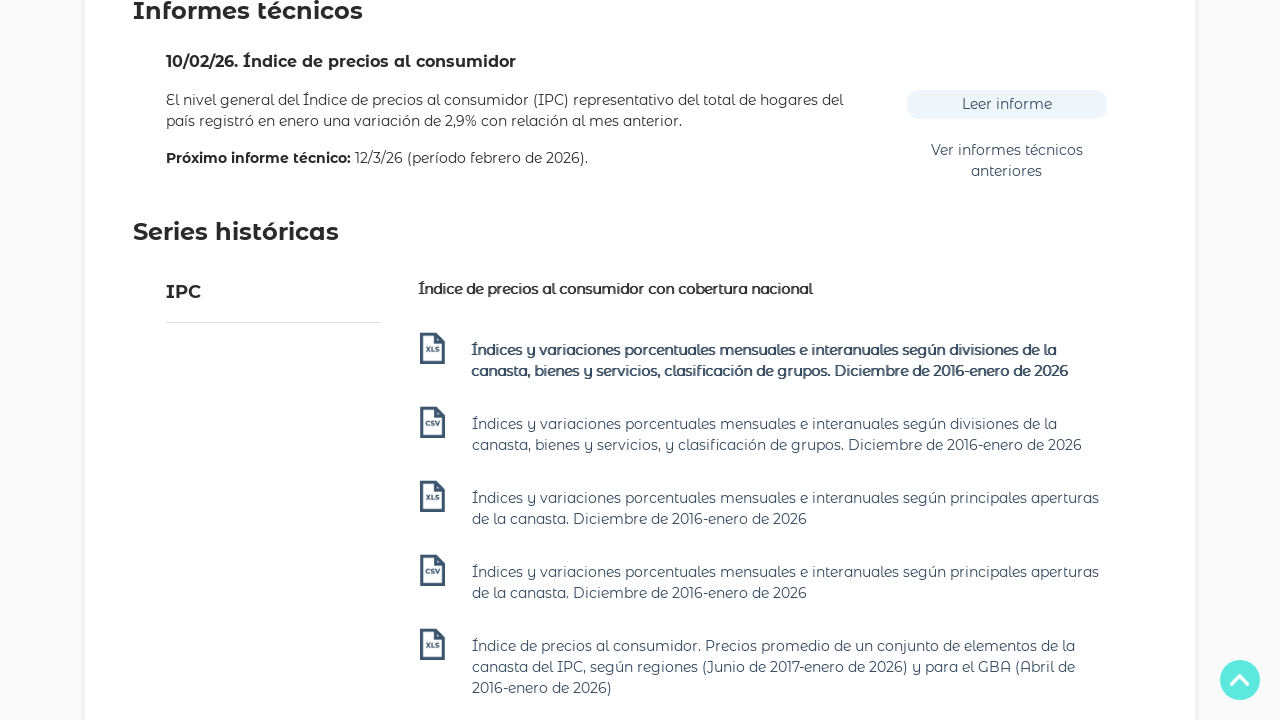